Tests checkbox functionality by navigating to a checkboxes page and verifying the checked state of checkboxes on the page

Starting URL: http://the-internet.herokuapp.com/checkboxes

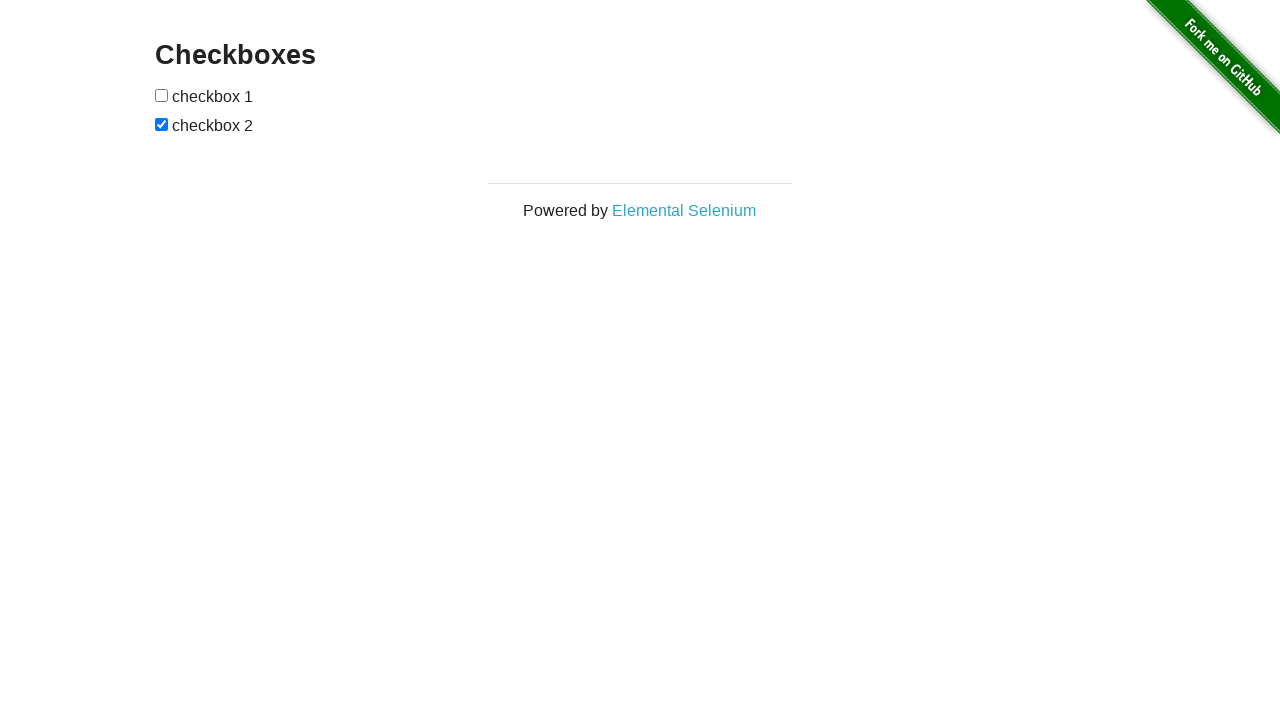

Waited for checkboxes to be visible on the page
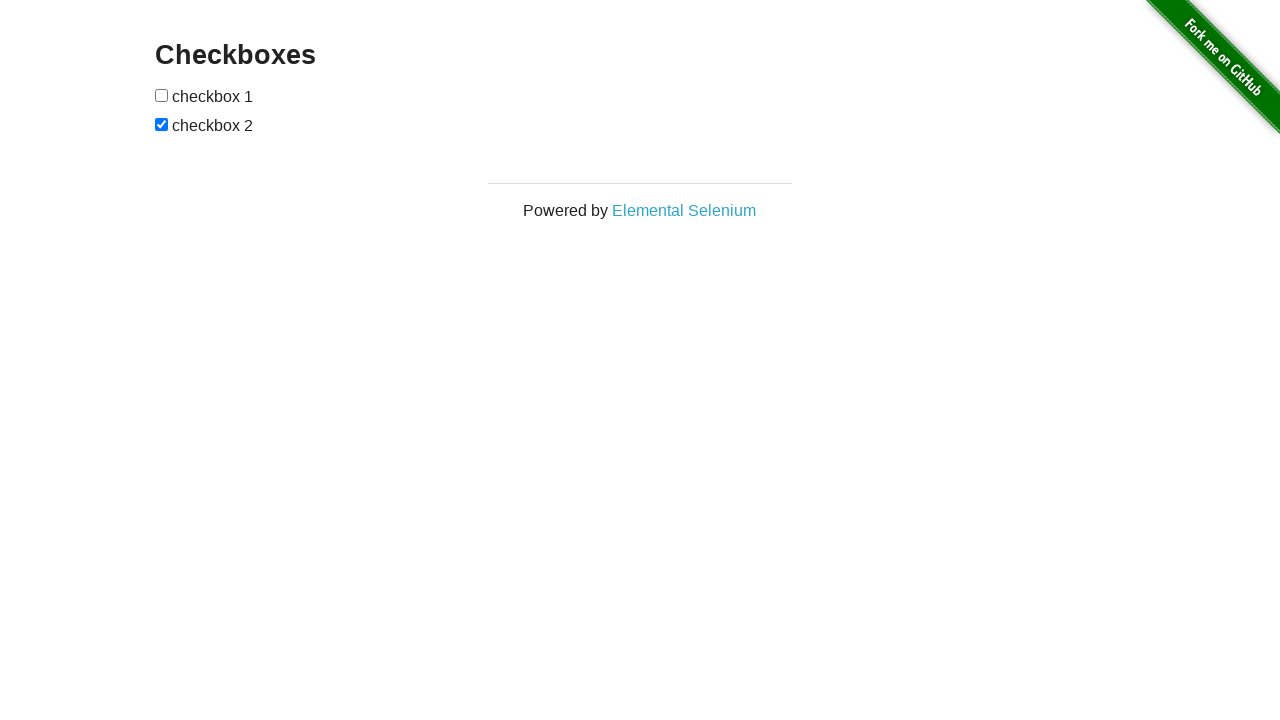

Located all checkboxes on the page
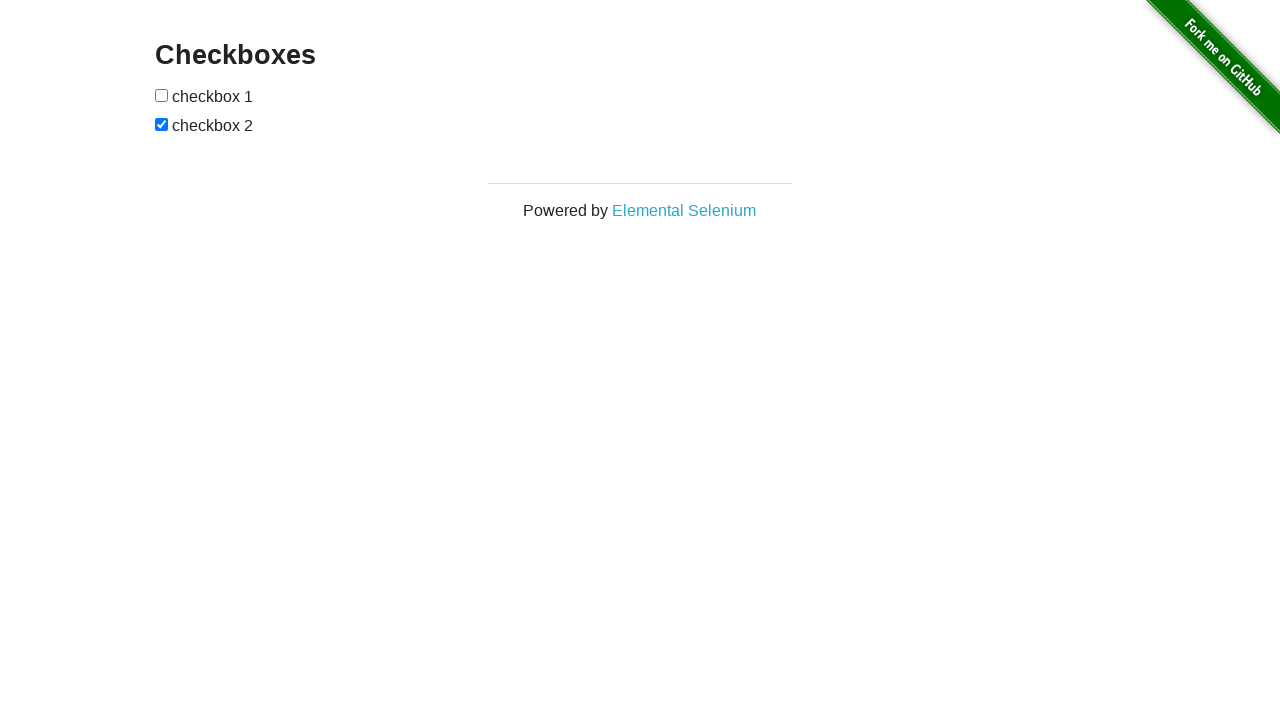

Selected the last checkbox
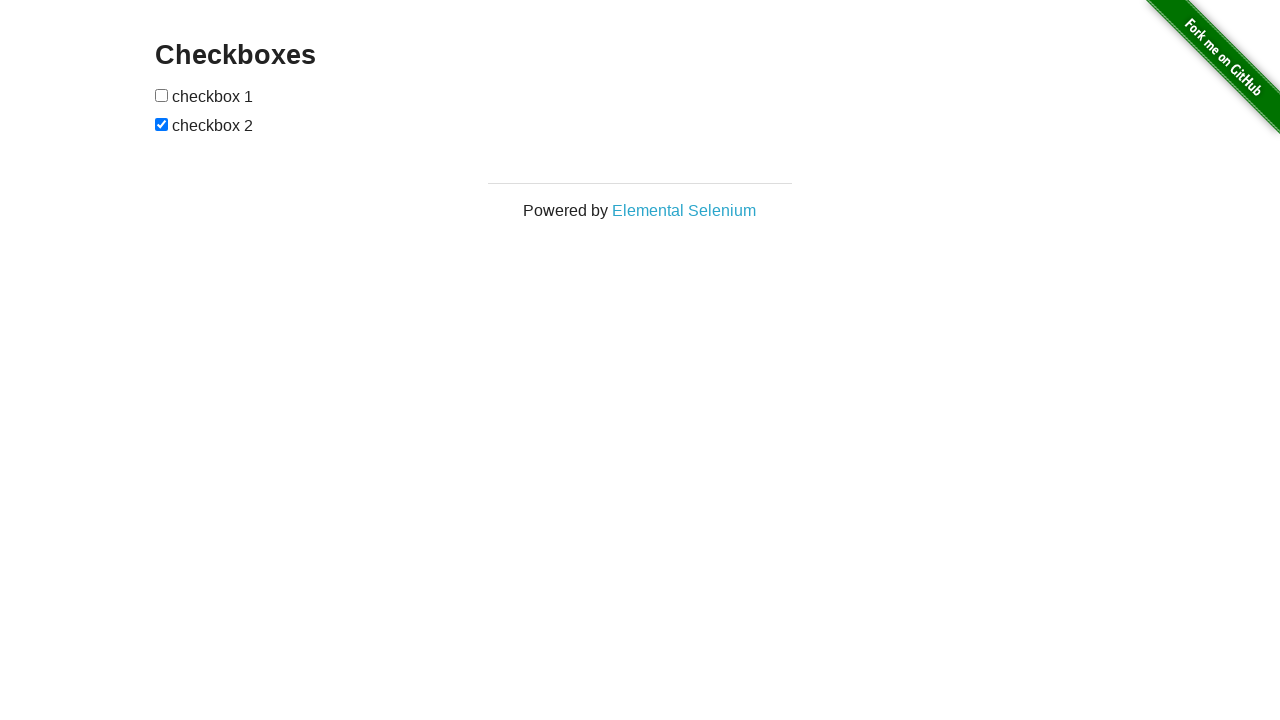

Verified that the last checkbox is checked by default
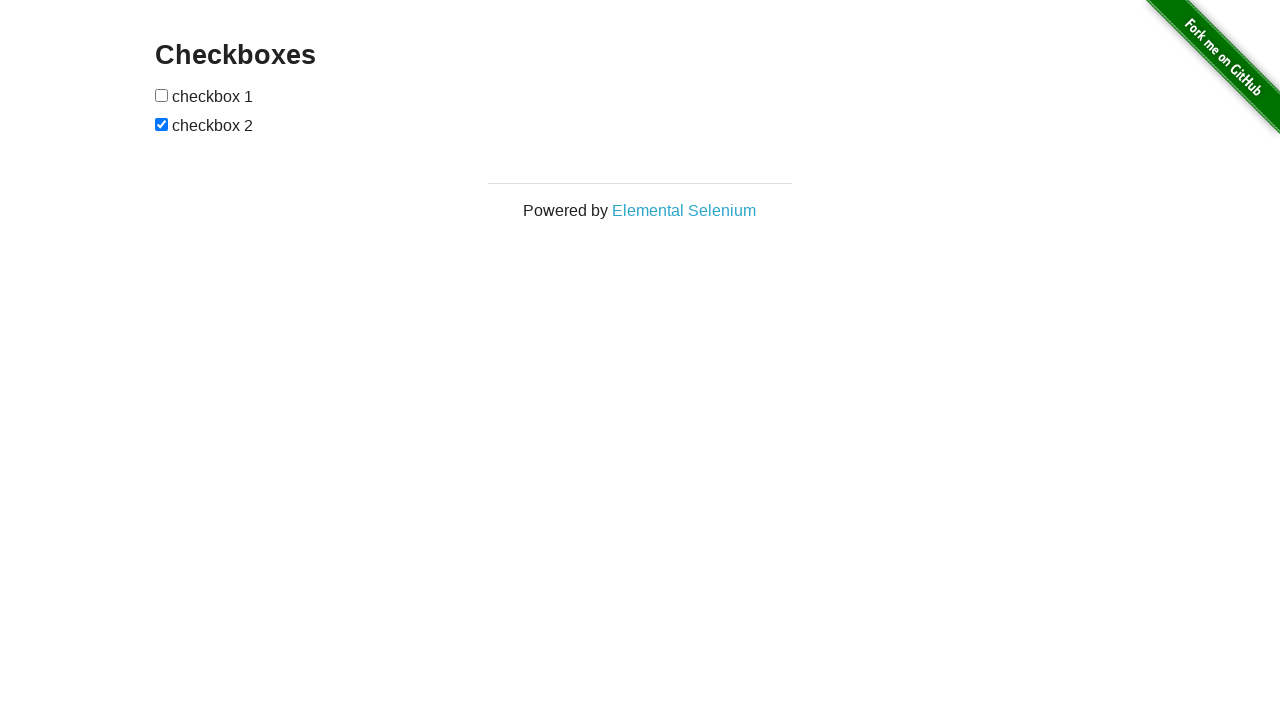

Selected the first checkbox
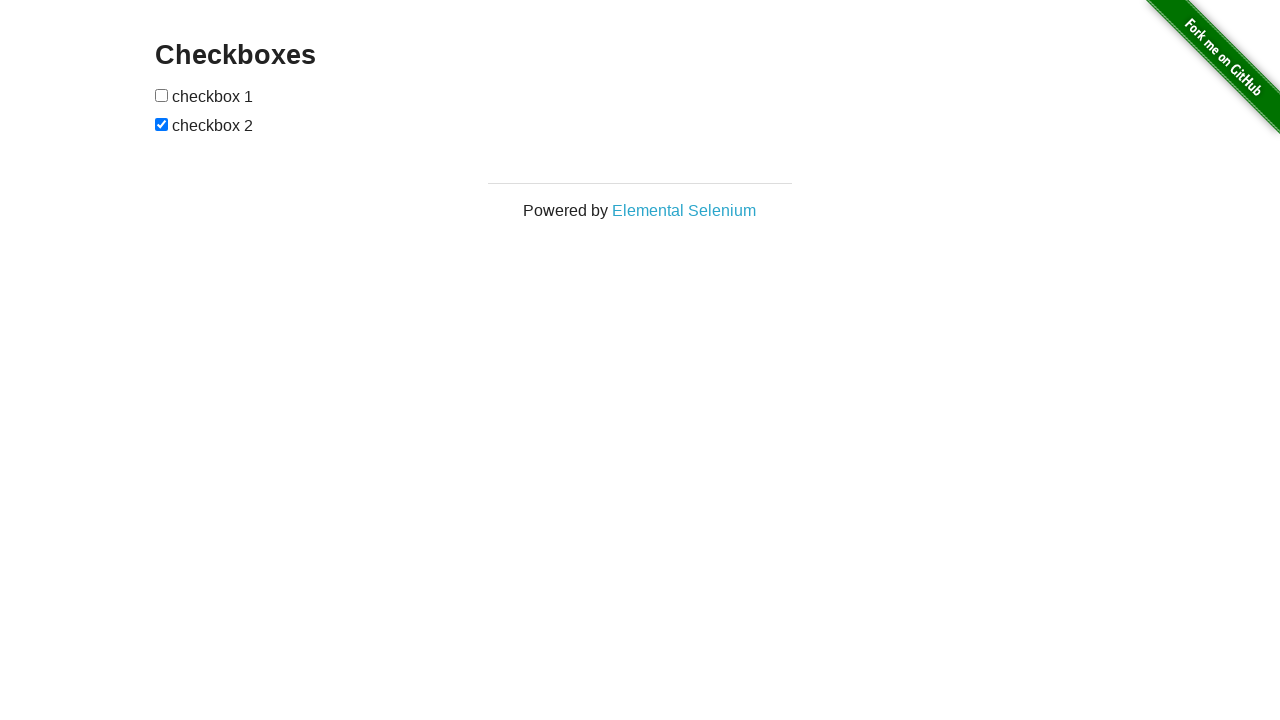

Clicked the first checkbox to check it at (162, 95) on input[type="checkbox"] >> nth=0
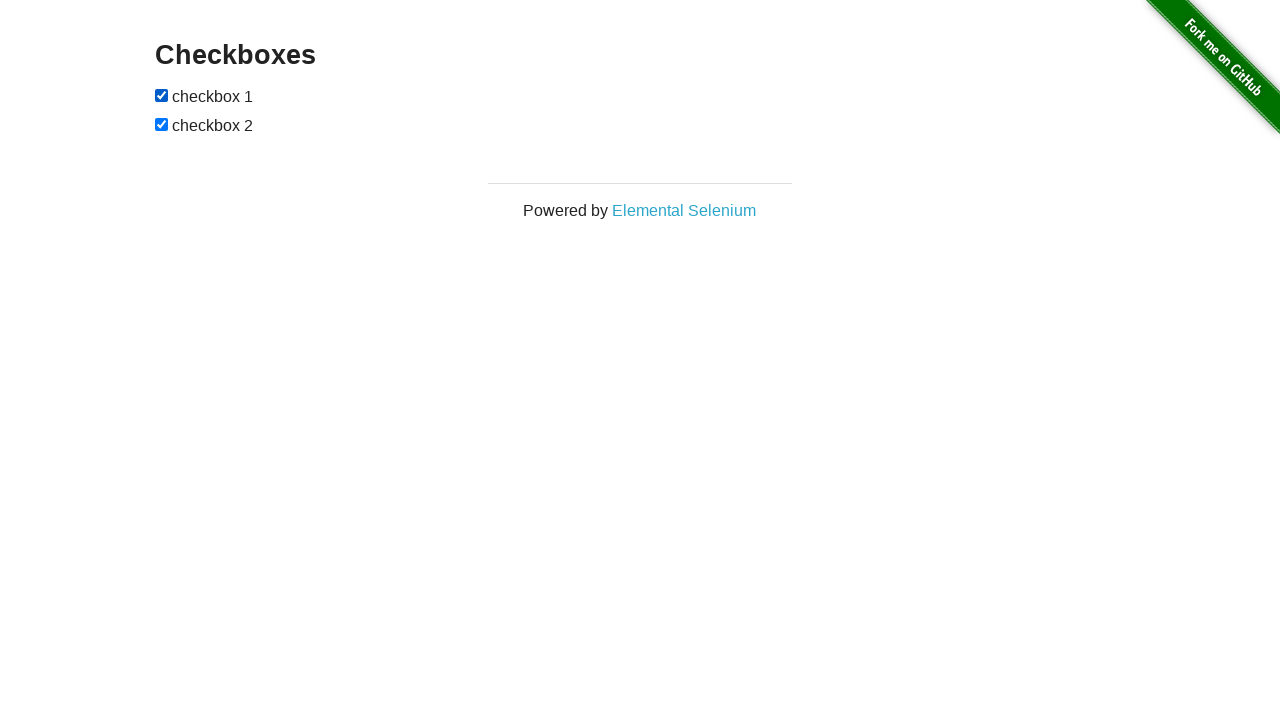

Verified that the first checkbox is now checked
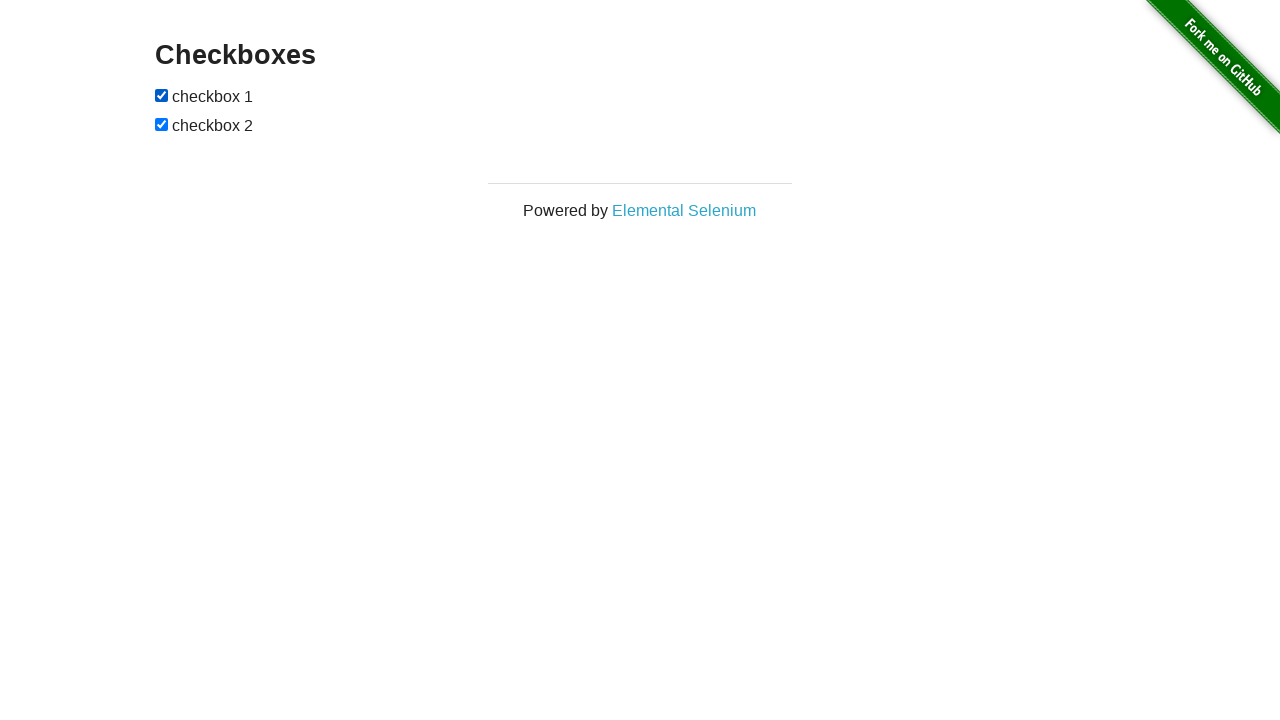

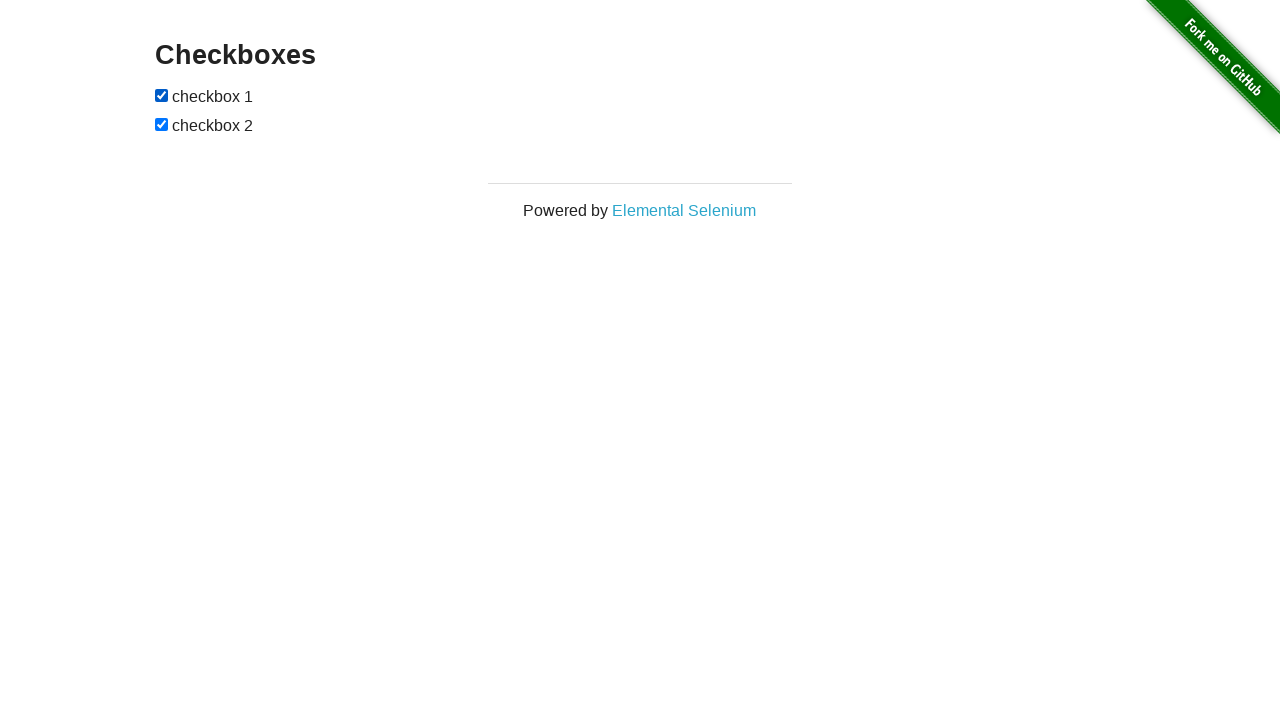